Tests window handling by clicking on a blinking text element that opens a new browser window/tab, demonstrating multi-window navigation.

Starting URL: https://rahulshettyacademy.com/loginpagePractise/

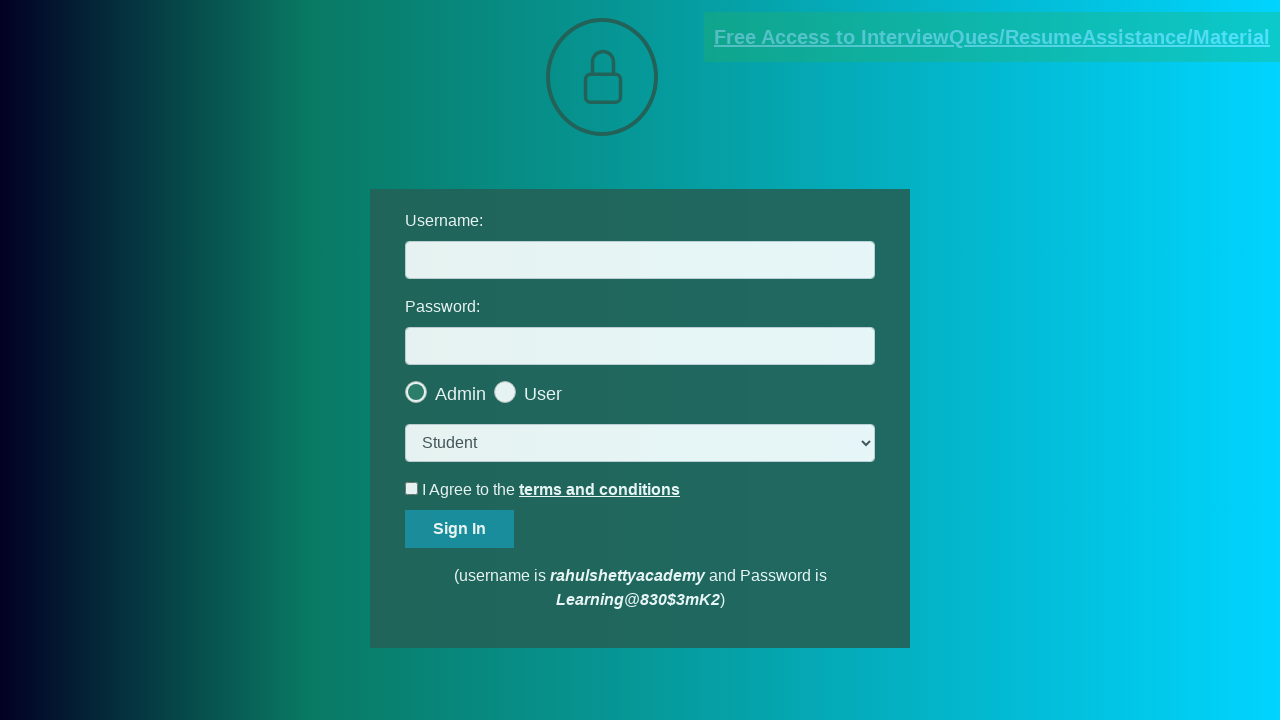

Clicked on the blinking text element at (992, 37) on .blinkingText
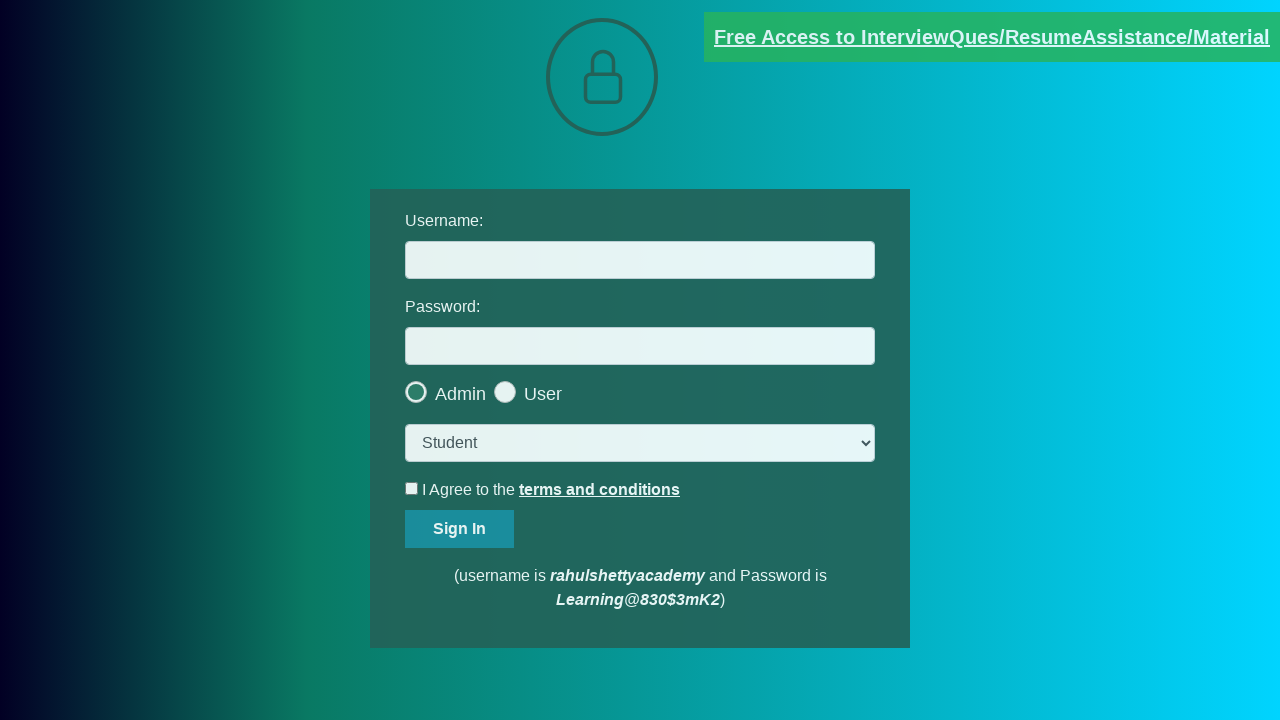

Clicked blinking text and new window/tab opened at (992, 37) on .blinkingText
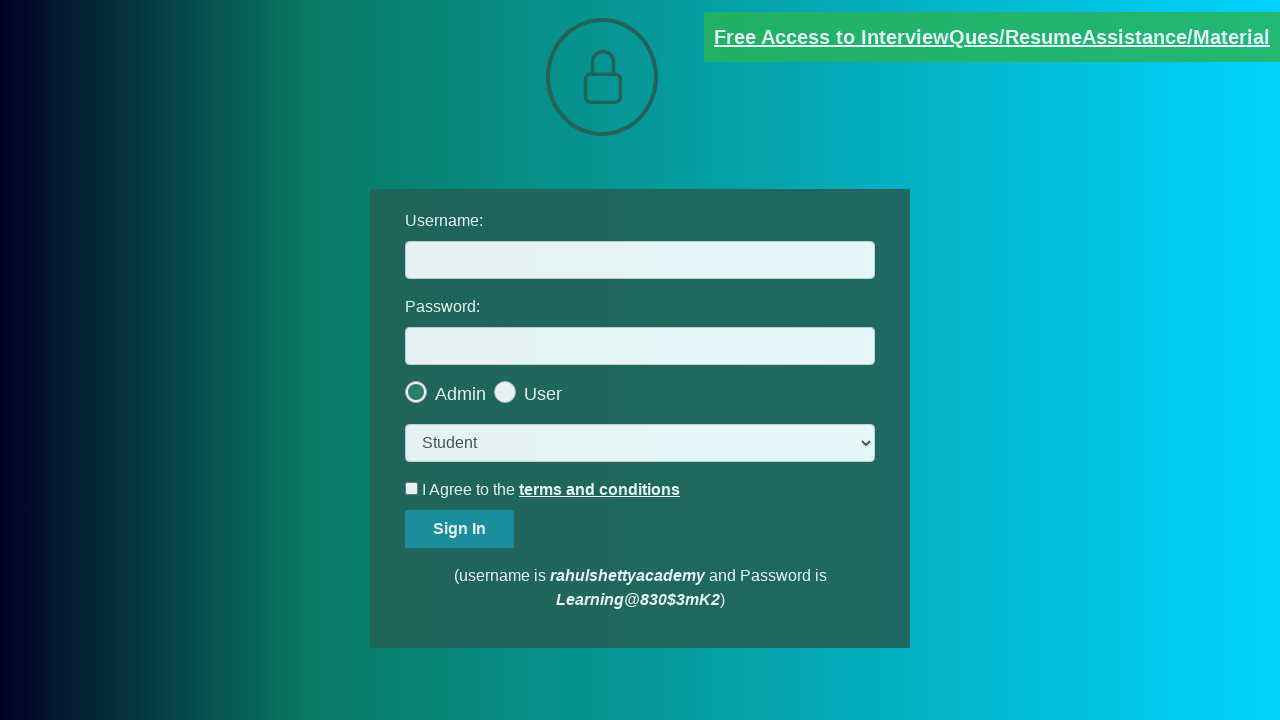

Captured reference to new page/window
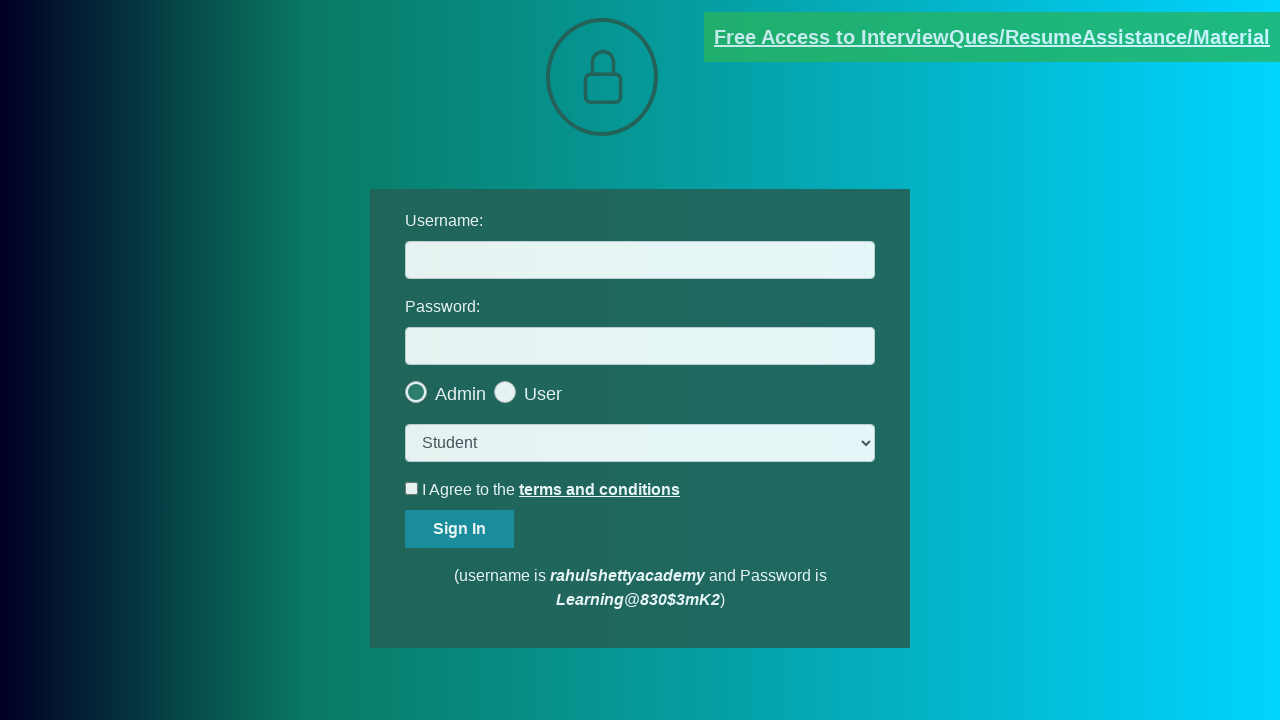

New page loaded completely
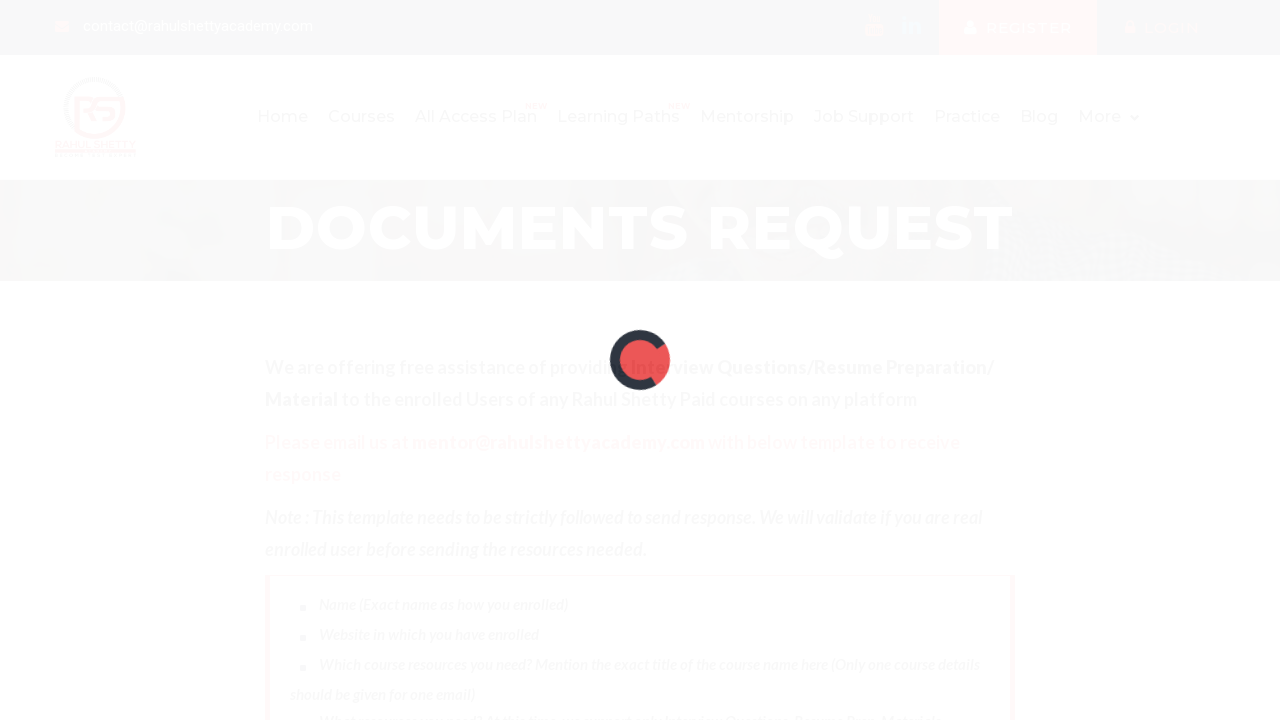

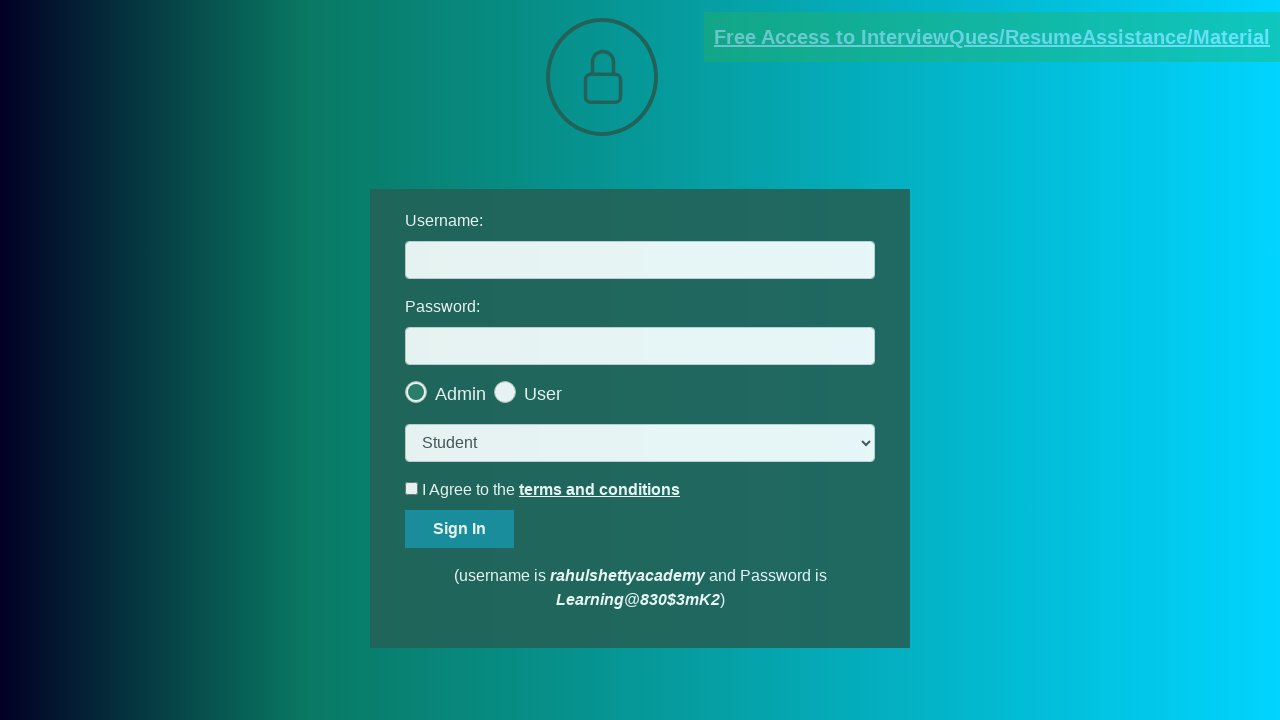